Navigates to Gmail and validates whether the URL uses HTTPS protocol after redirection

Starting URL: http://gmail.com

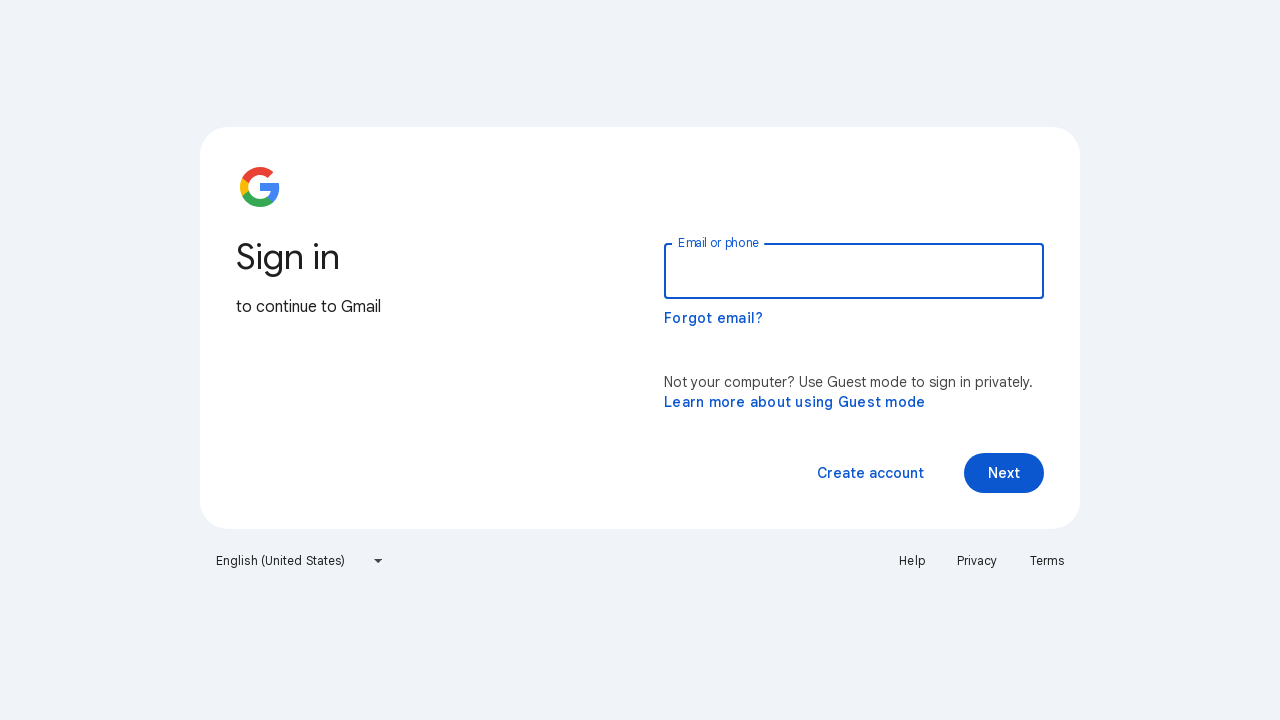

Navigated to http://gmail.com
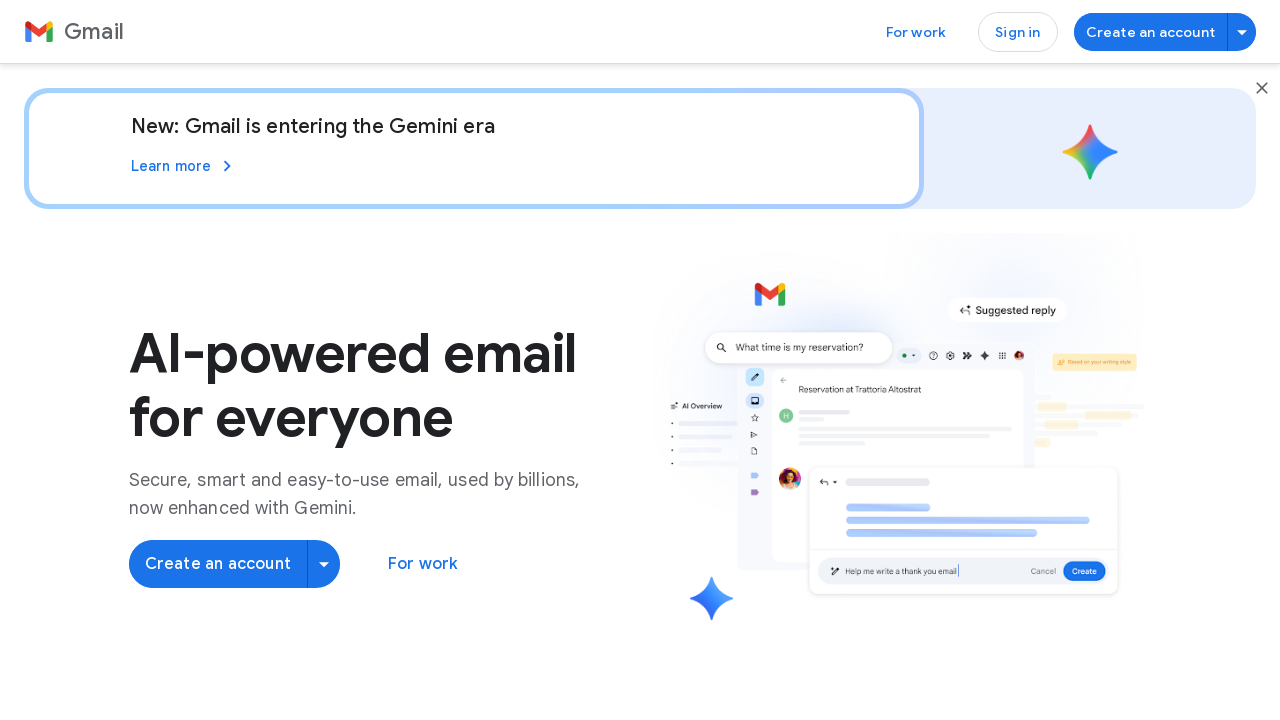

Waited 5 seconds for page to load and redirect
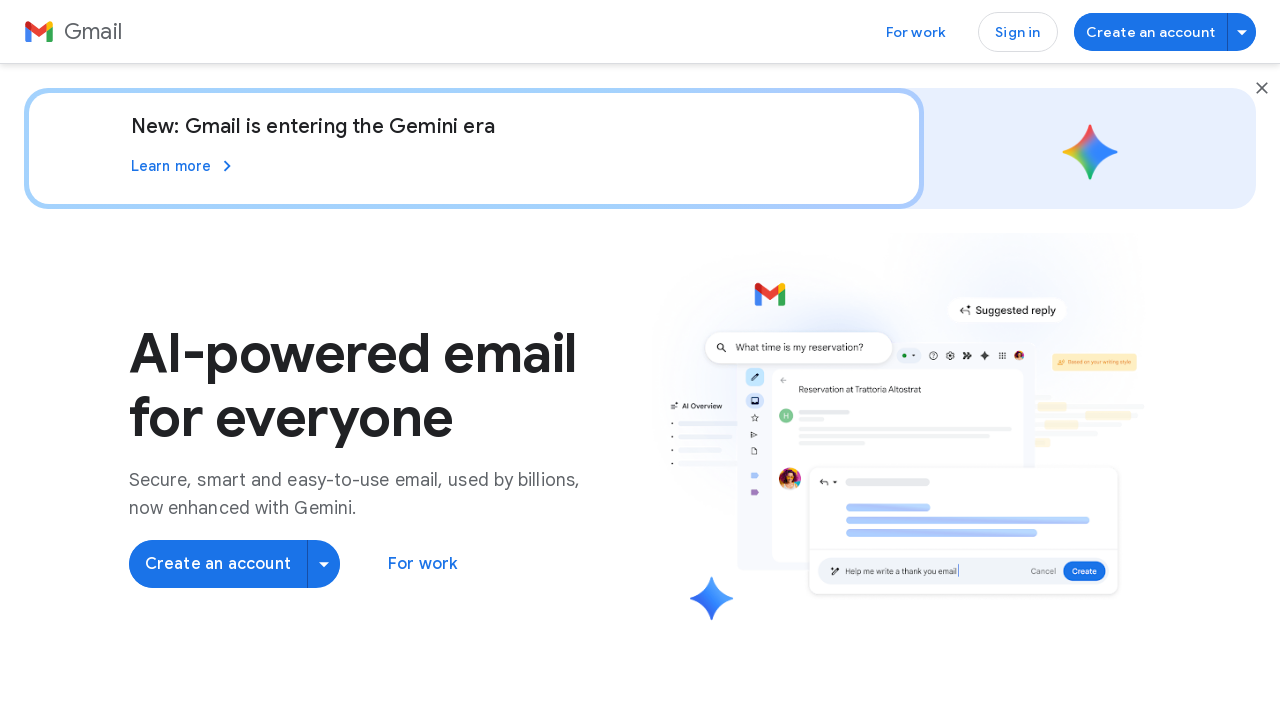

Retrieved current URL: https://workspace.google.com/intl/en-US/gmail/
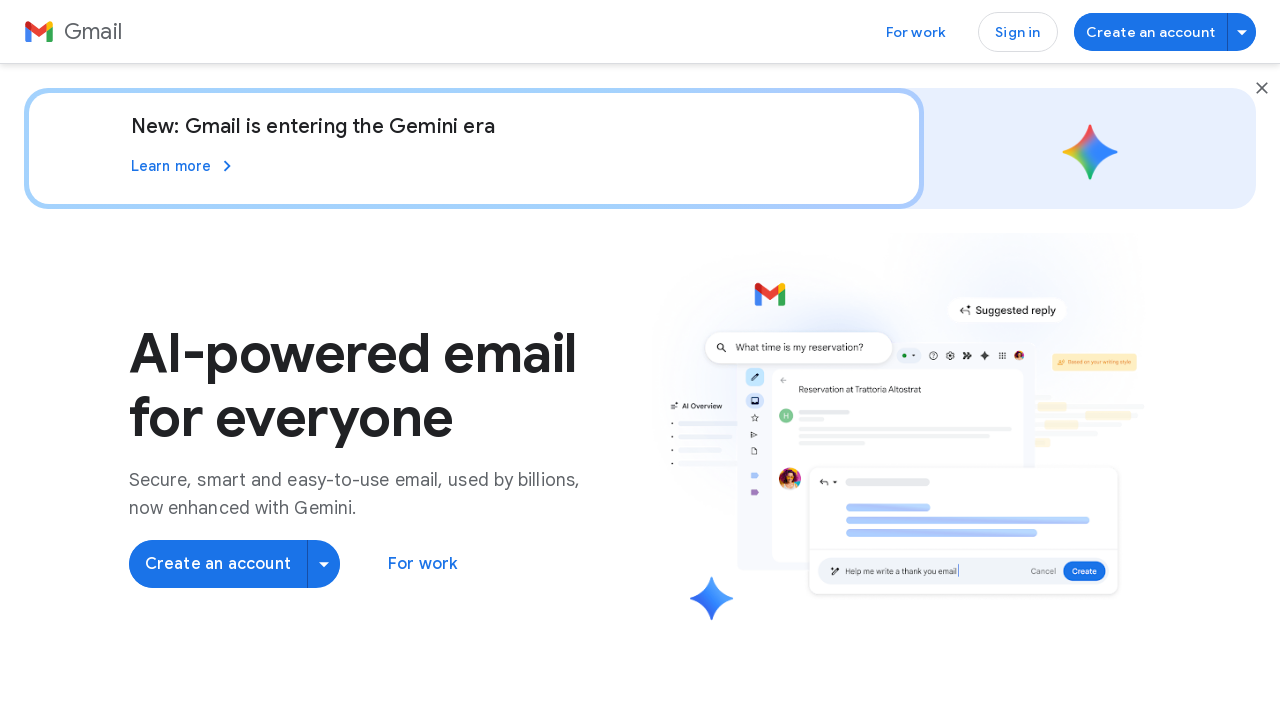

Validated that URL uses HTTPS protocol: https://workspace.google.com/intl/en-US/gmail/
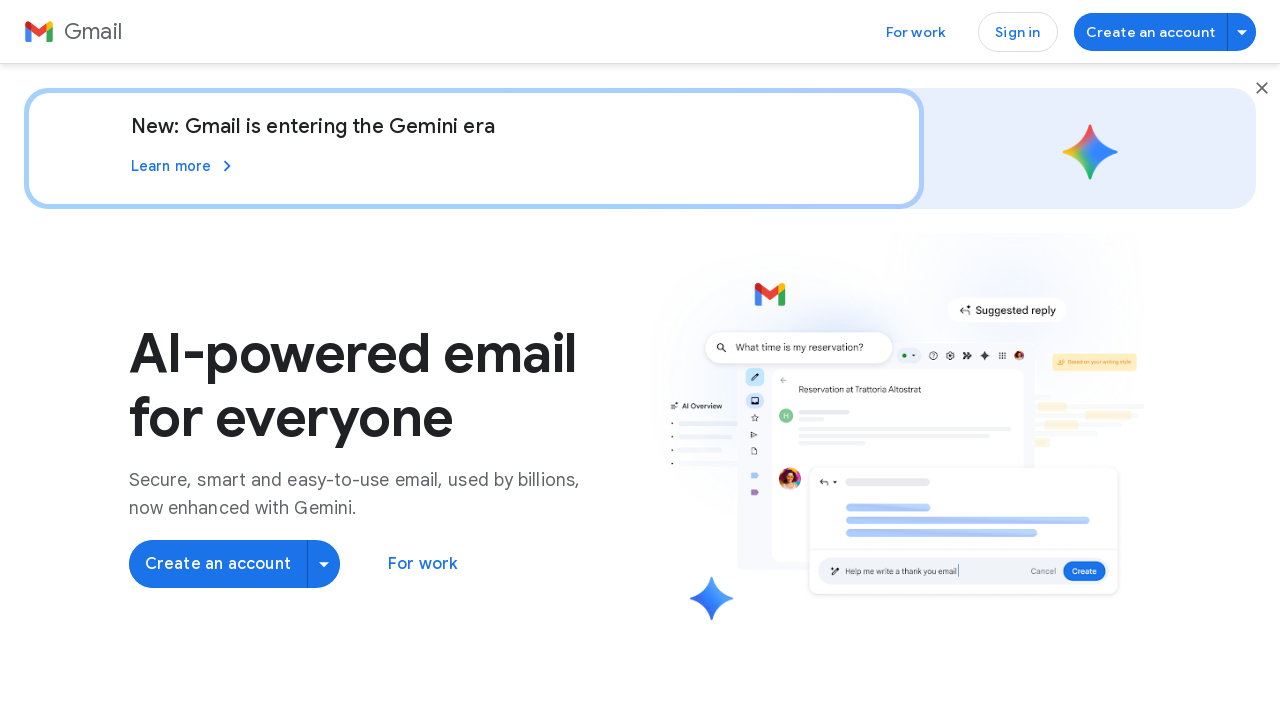

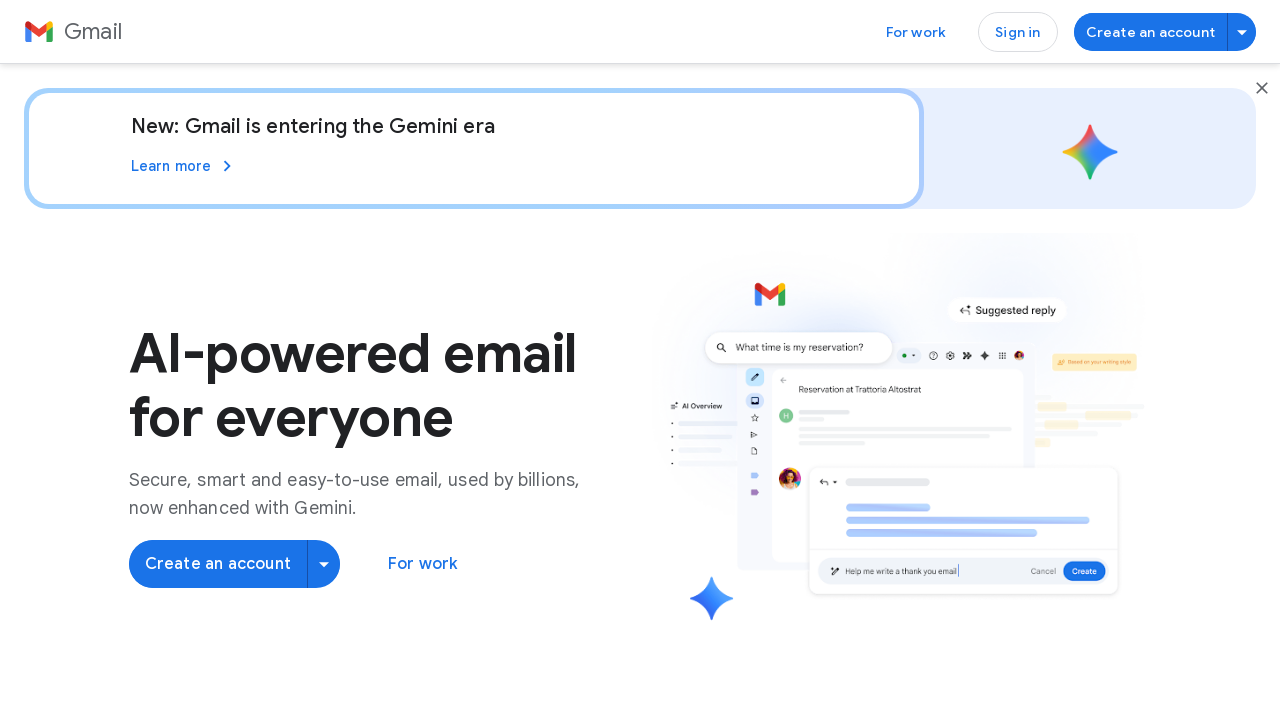